Tests jQuery UI slider functionality by dragging horizontal and vertical sliders in different directions

Starting URL: http://jqueryui.com/slider

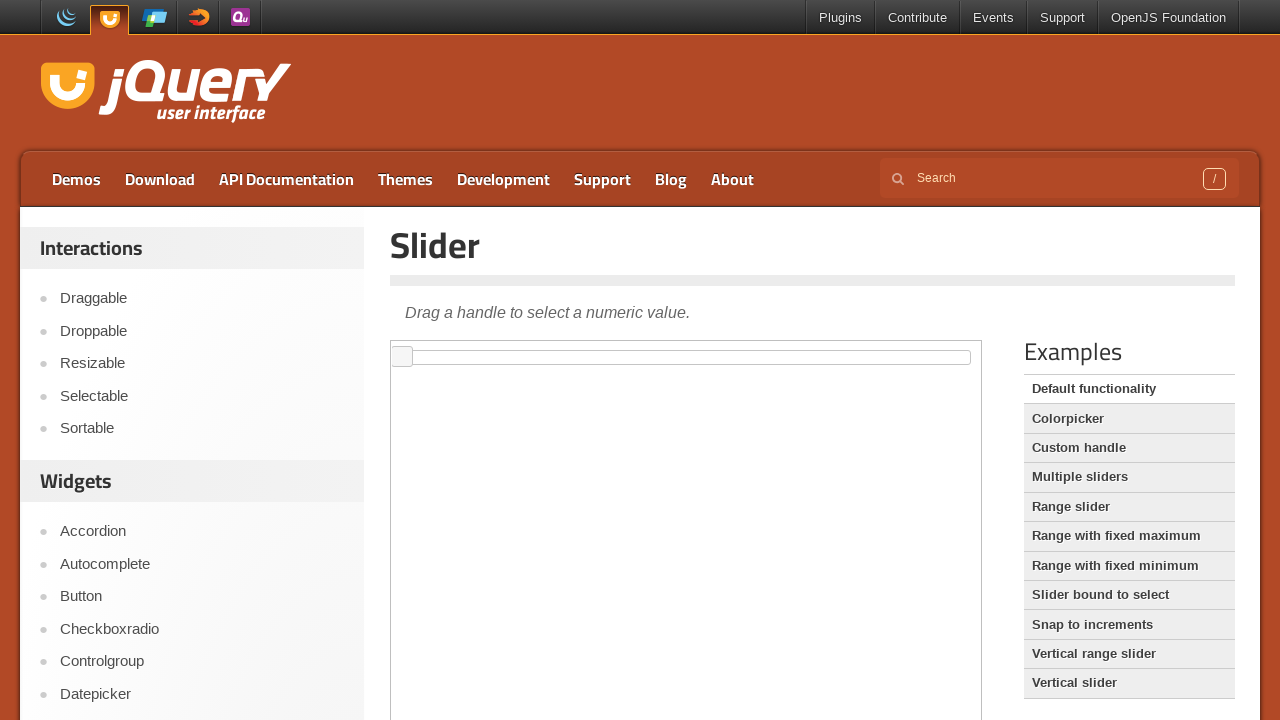

Located iframe containing horizontal slider
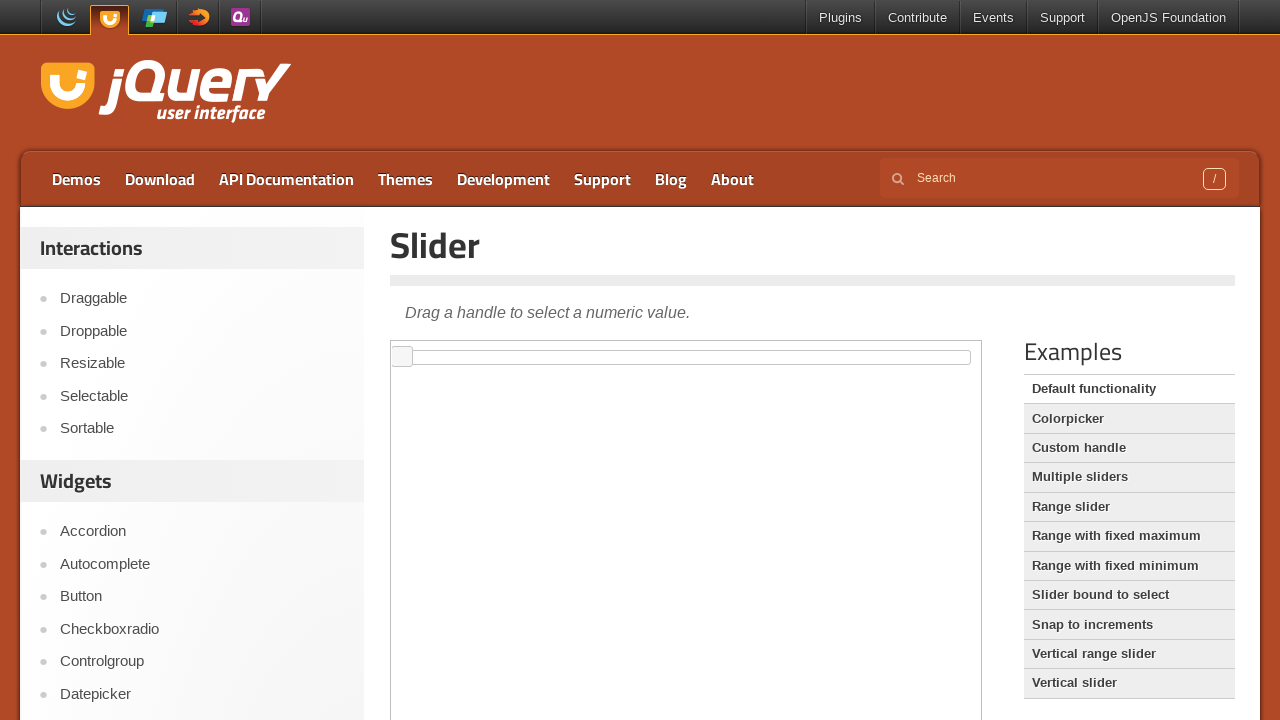

Located horizontal slider handle element
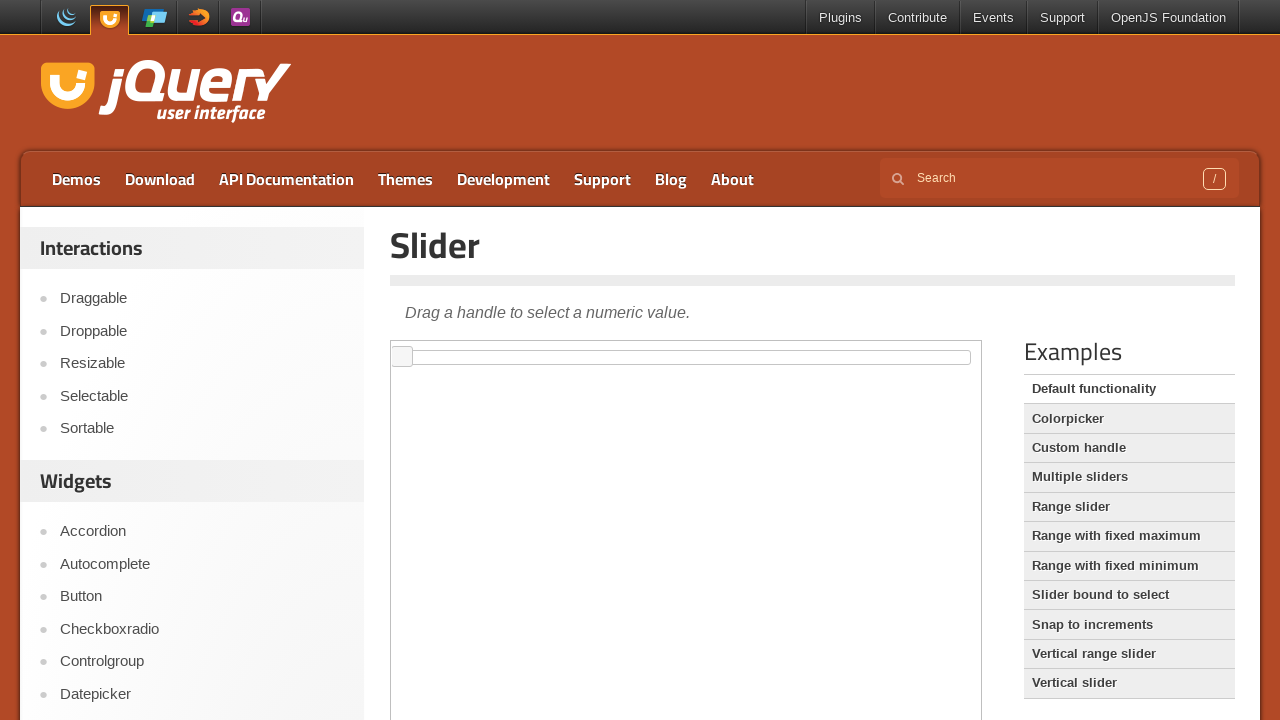

Retrieved bounding box of horizontal slider handle
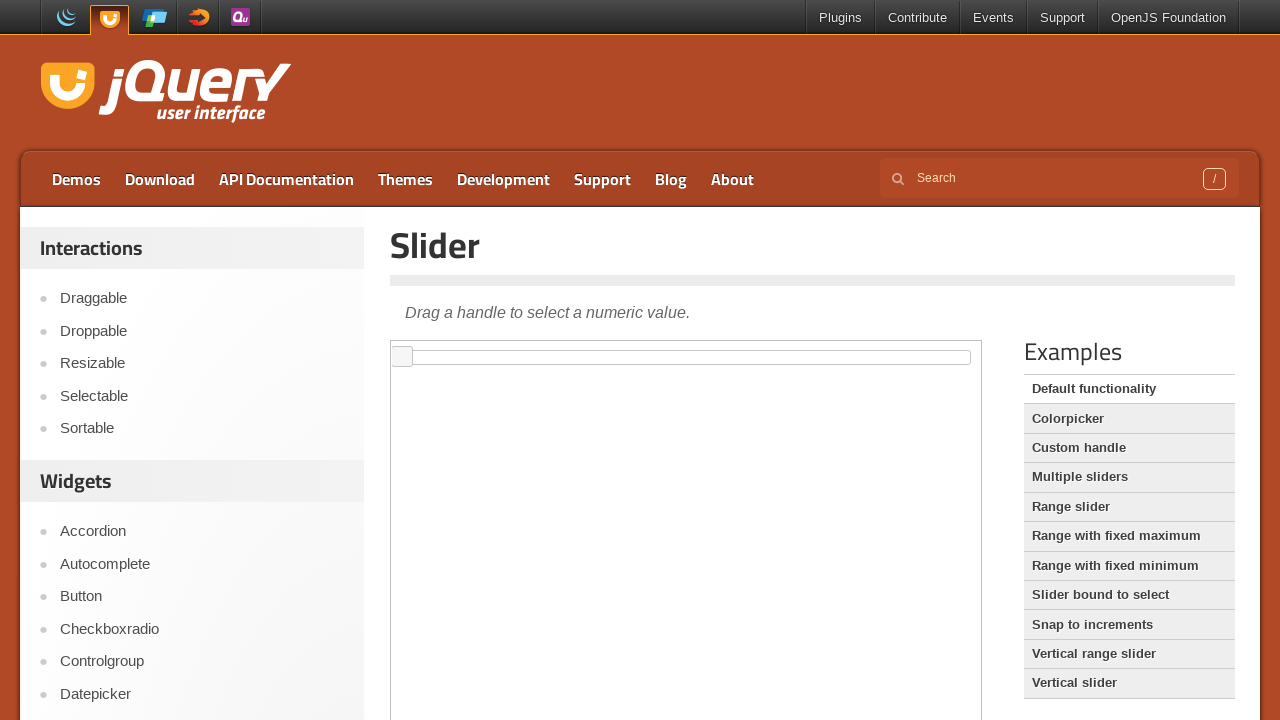

Moved mouse to horizontal slider handle position at (392, 346)
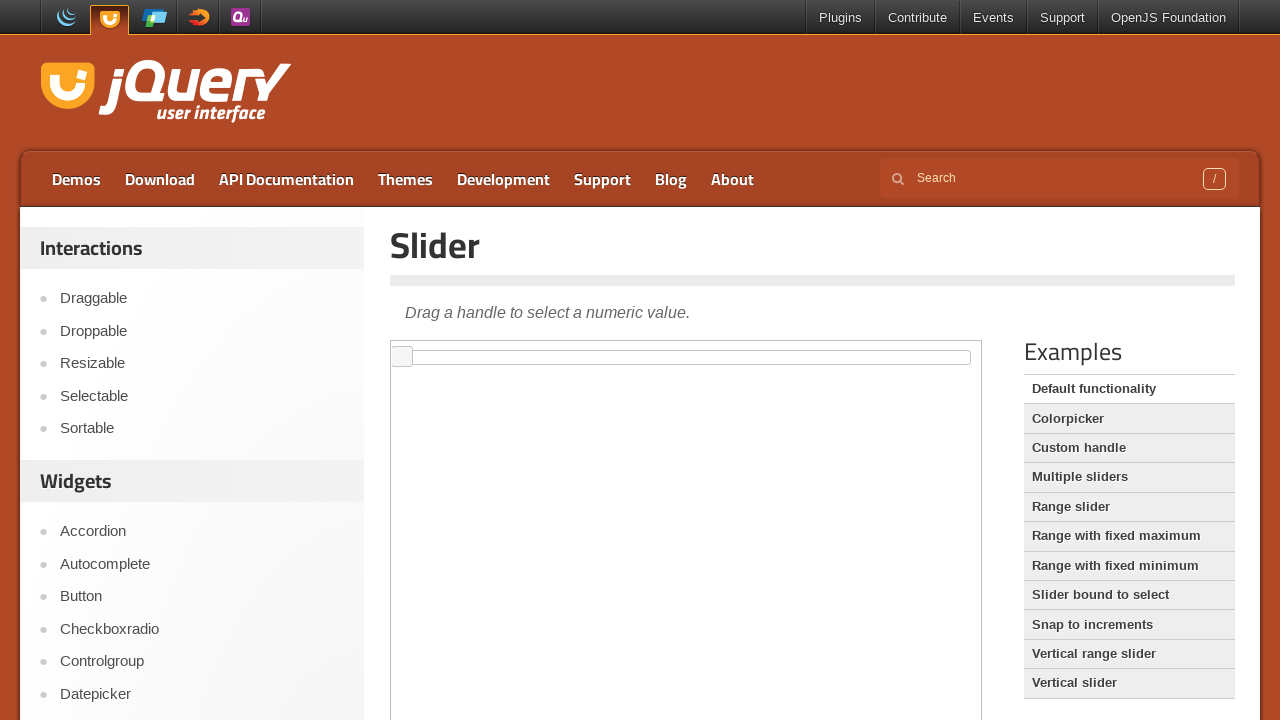

Pressed mouse button down on horizontal slider at (392, 346)
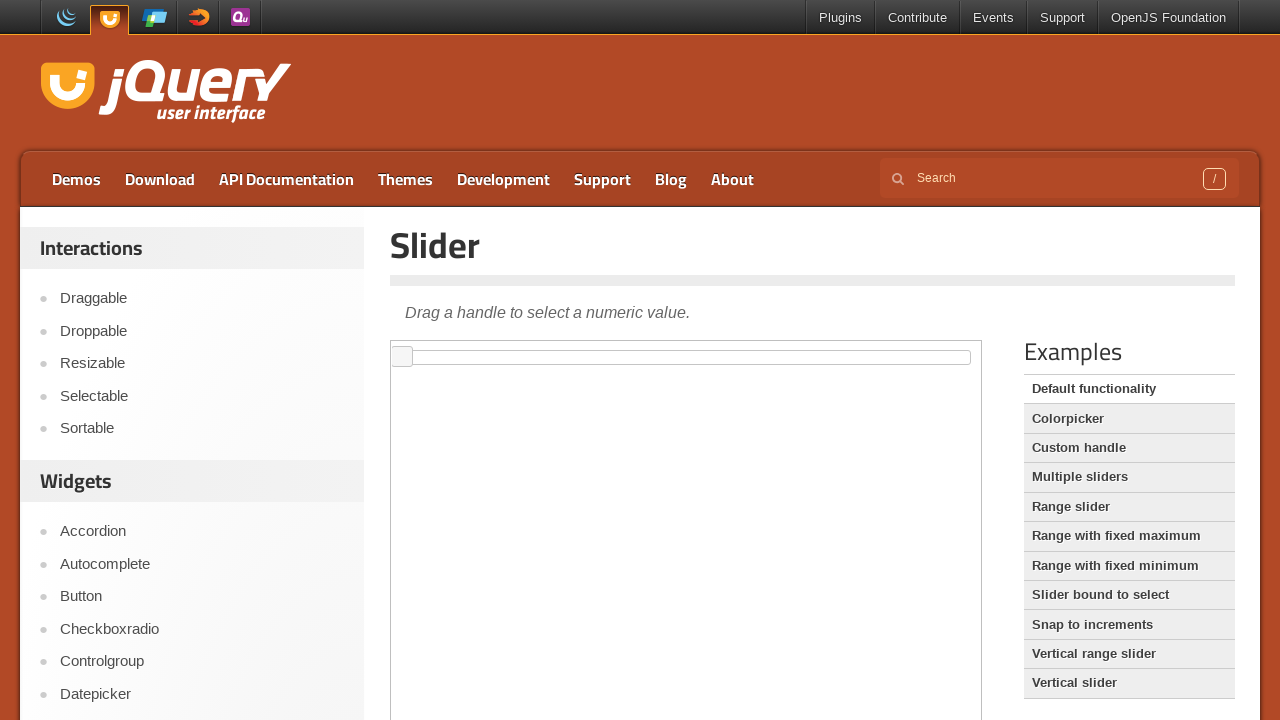

Dragged horizontal slider 200 pixels to the right at (592, 346)
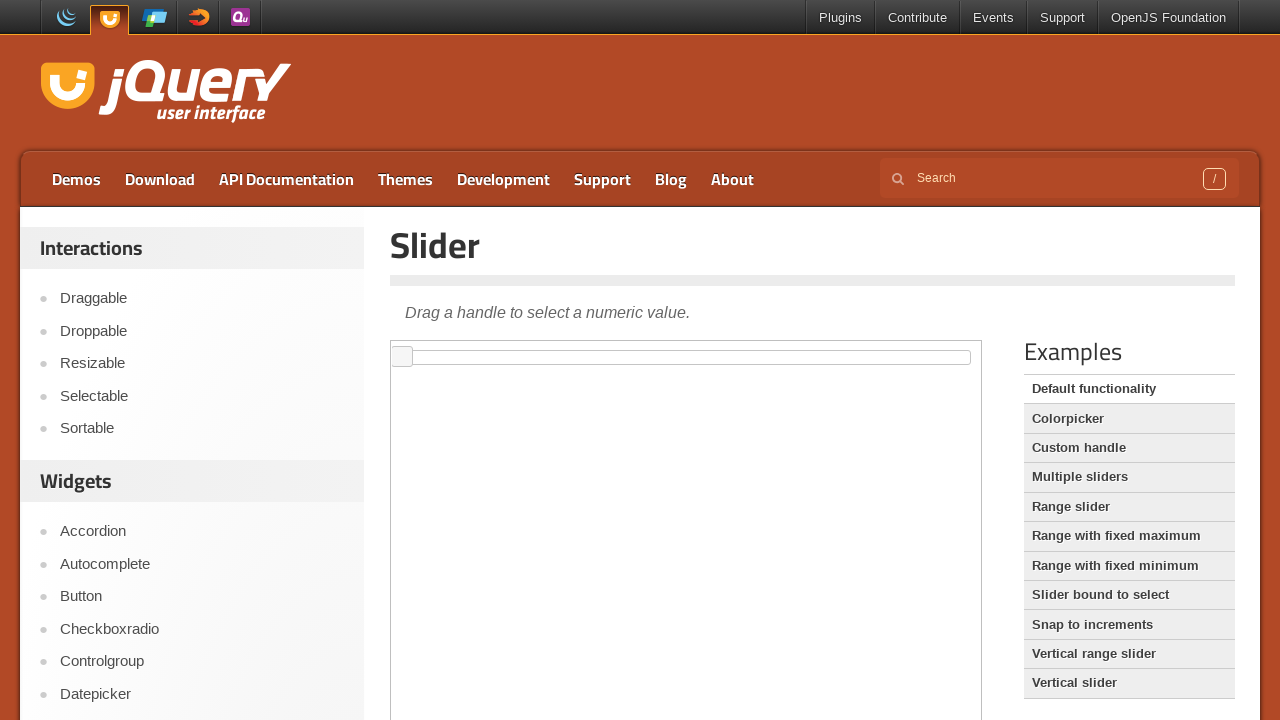

Released mouse button, completing rightward drag at (592, 346)
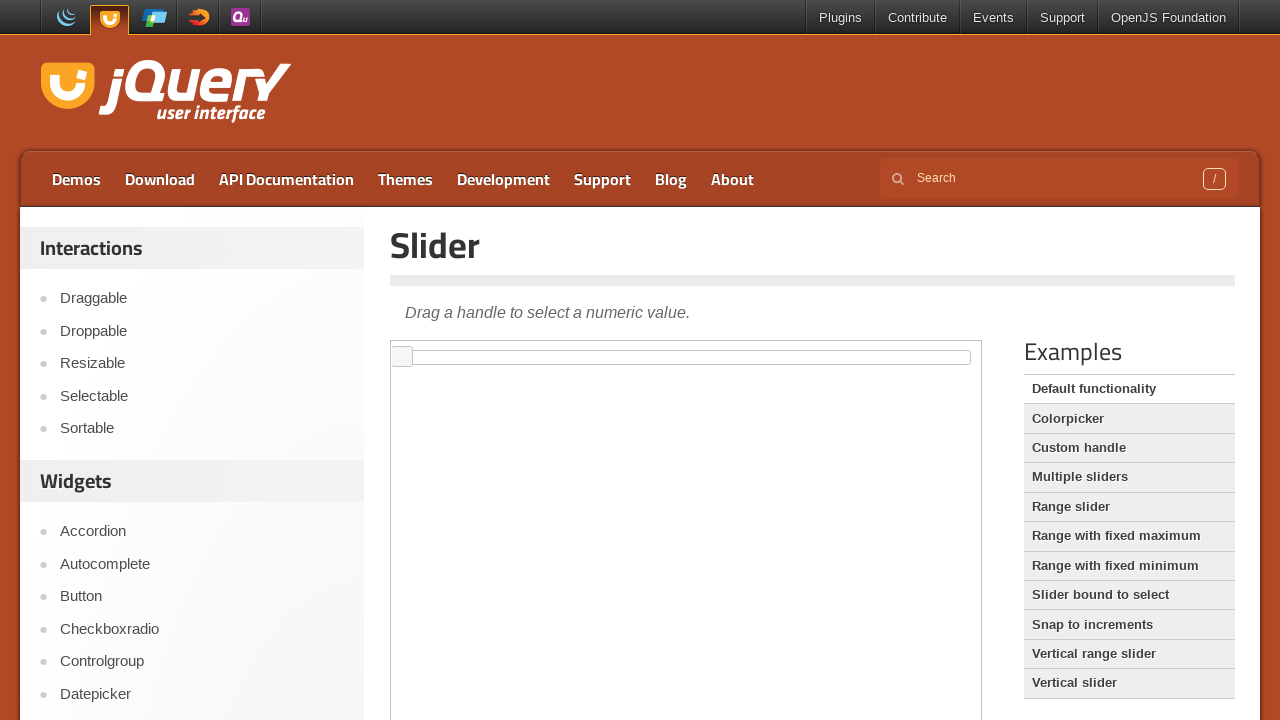

Waited 2 seconds after rightward slider drag
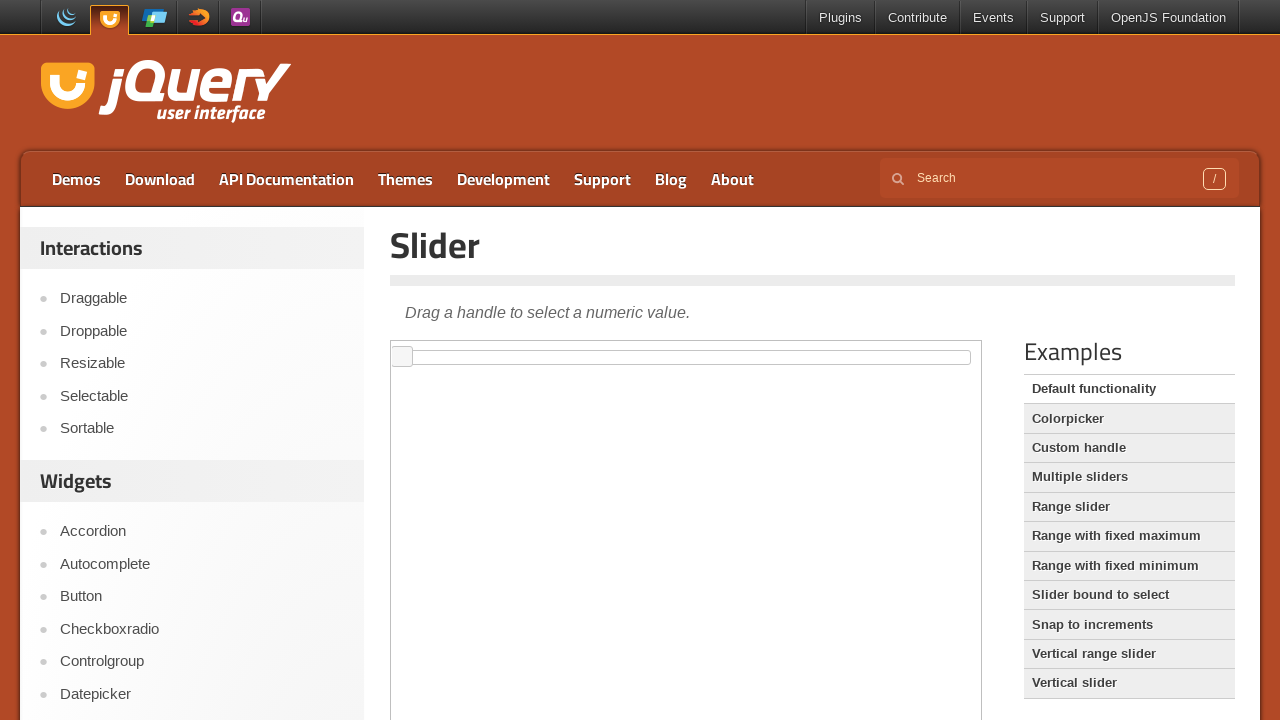

Retrieved updated bounding box of slider handle
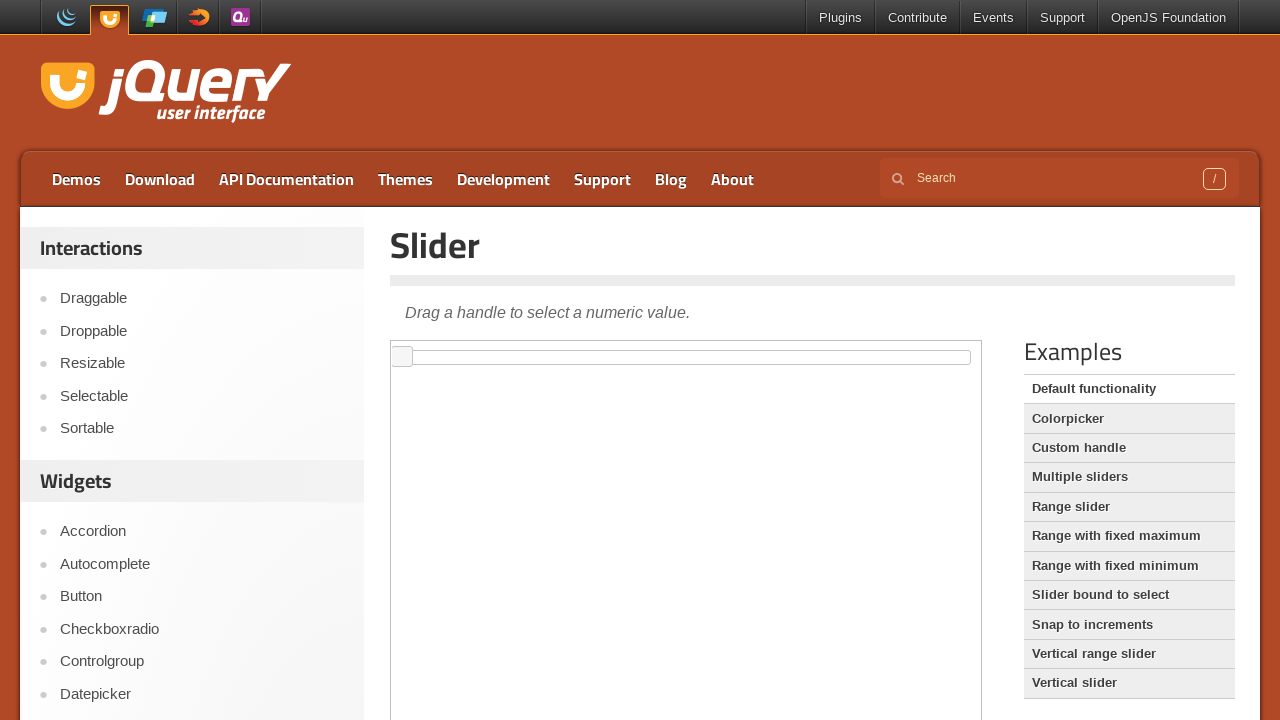

Moved mouse to updated slider handle position at (392, 346)
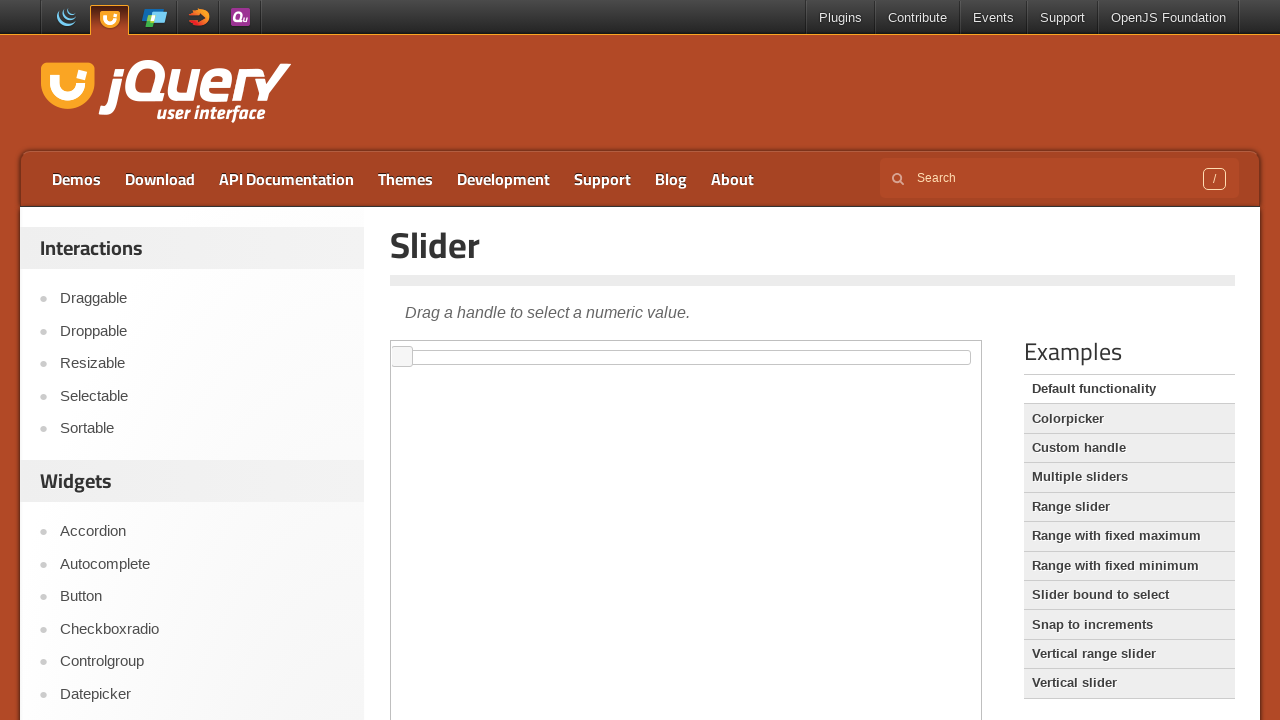

Pressed mouse button down for leftward drag at (392, 346)
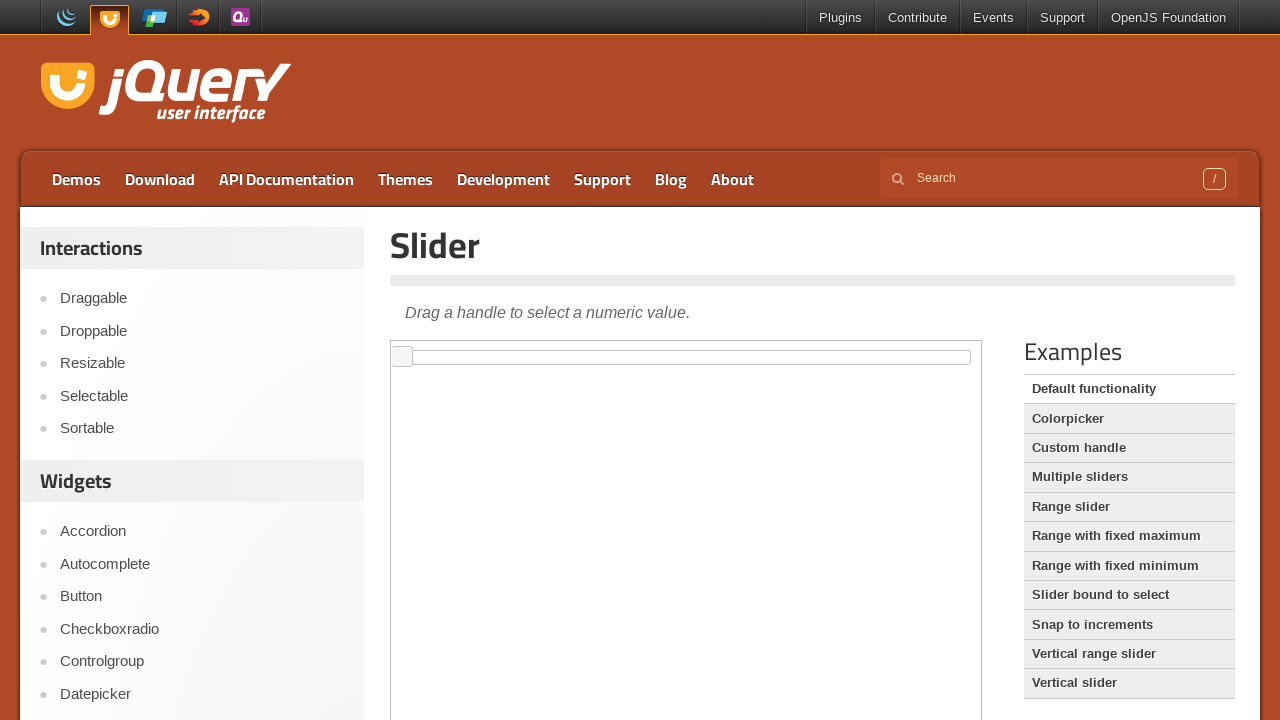

Dragged horizontal slider 200 pixels to the left at (192, 346)
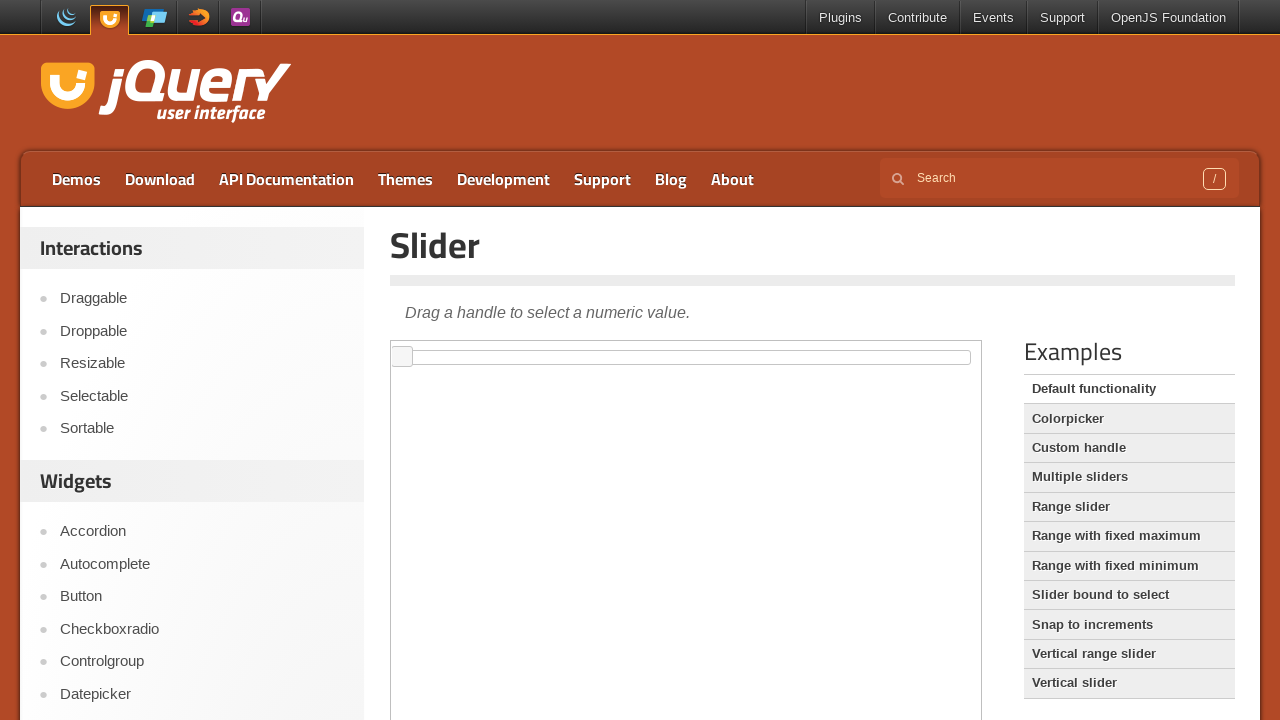

Released mouse button, completing leftward drag at (192, 346)
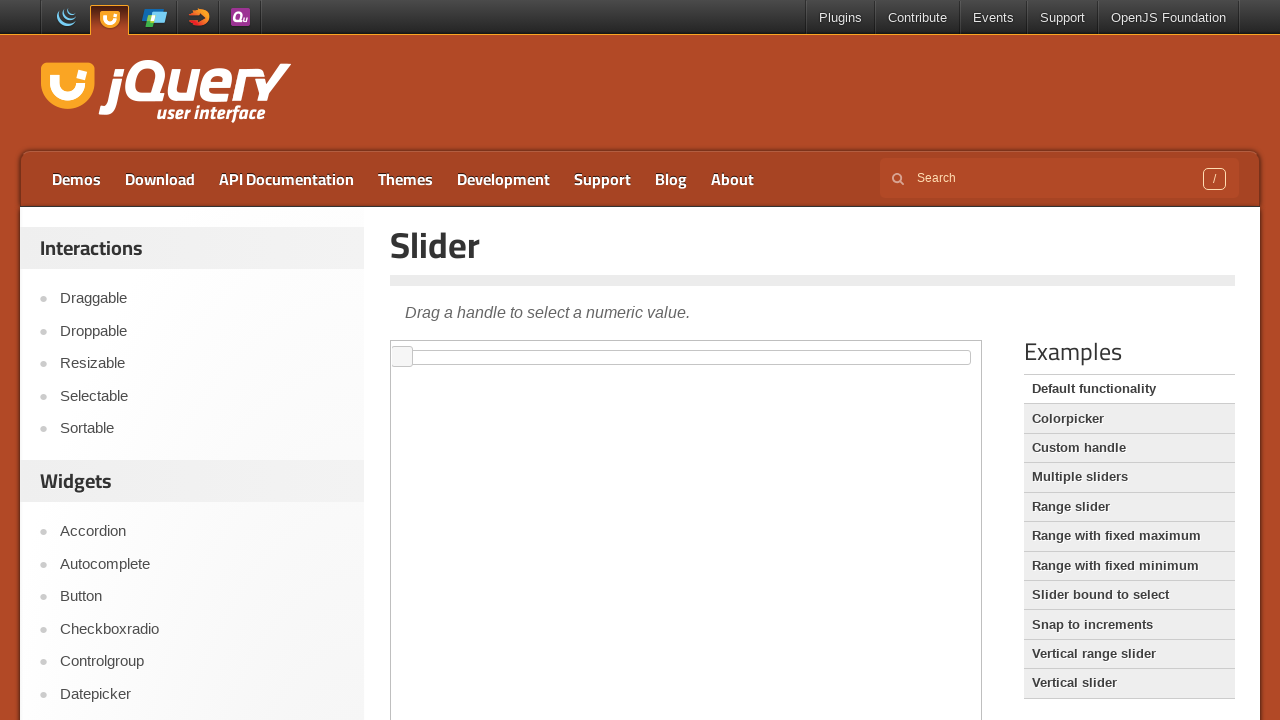

Waited 2 seconds after leftward slider drag
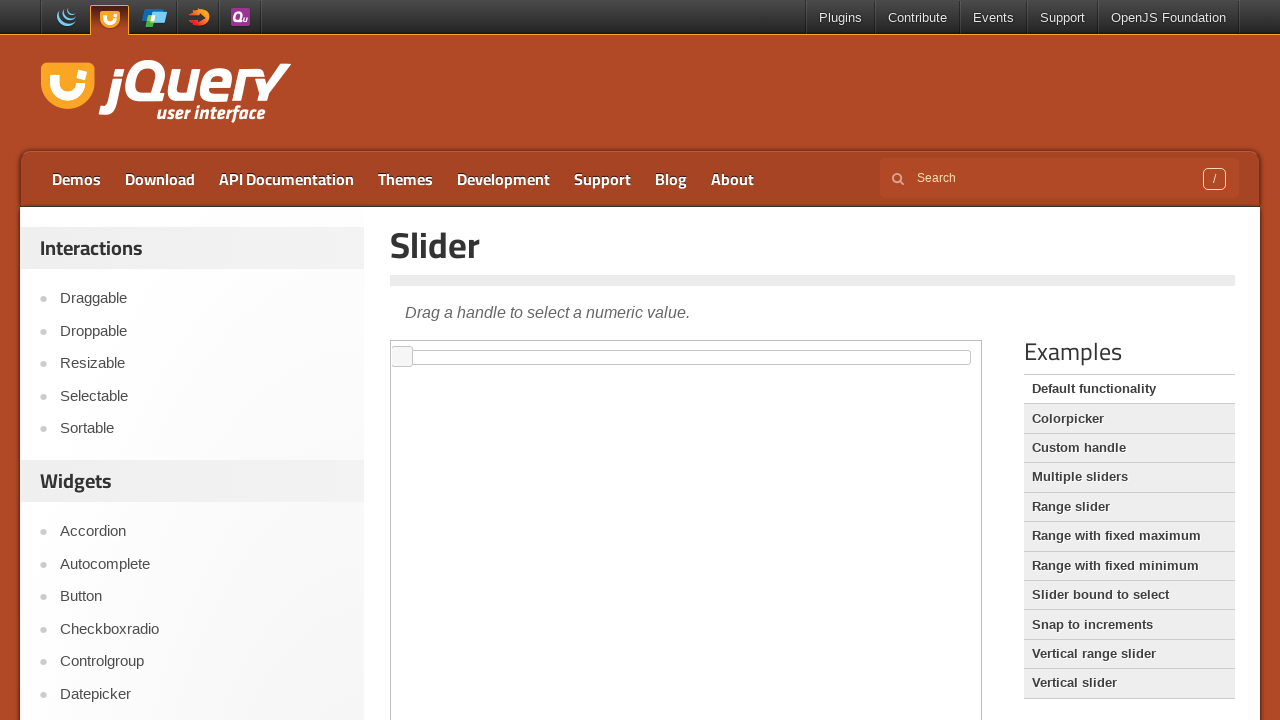

Clicked link to navigate to vertical slider demo at (1129, 683) on a:has-text('Vertical slider')
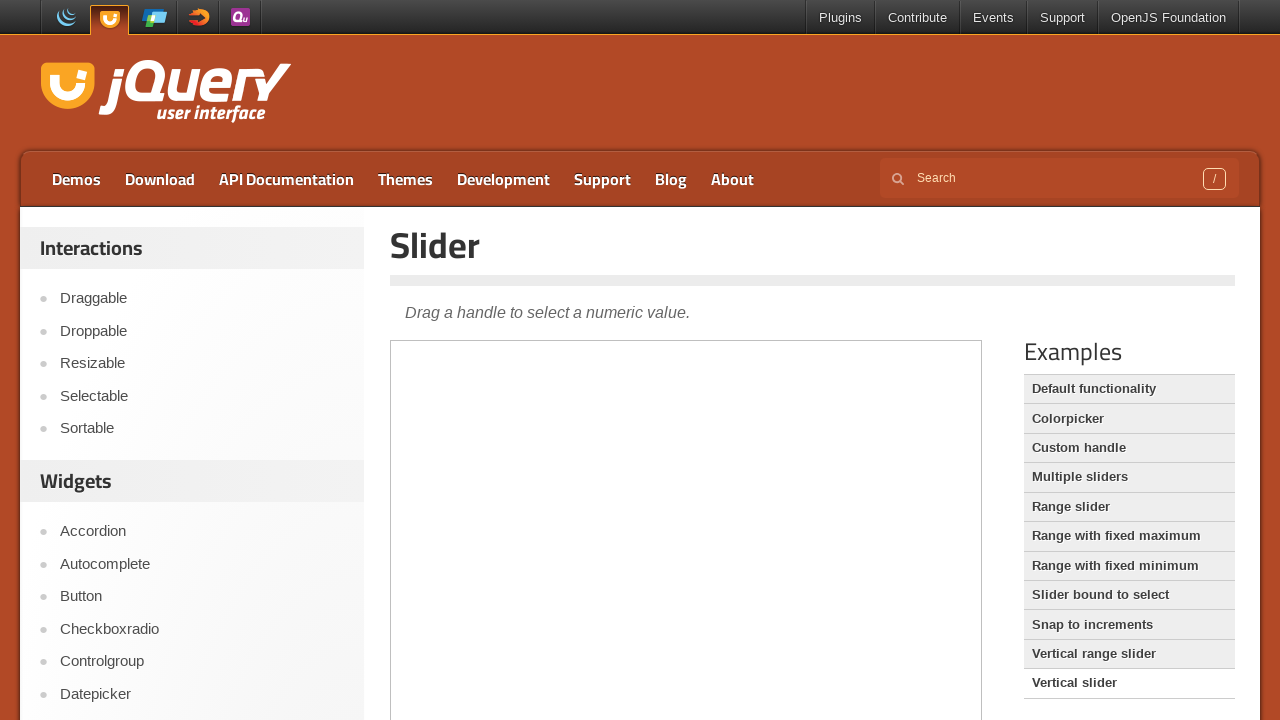

Waited 2 seconds for vertical slider page to load
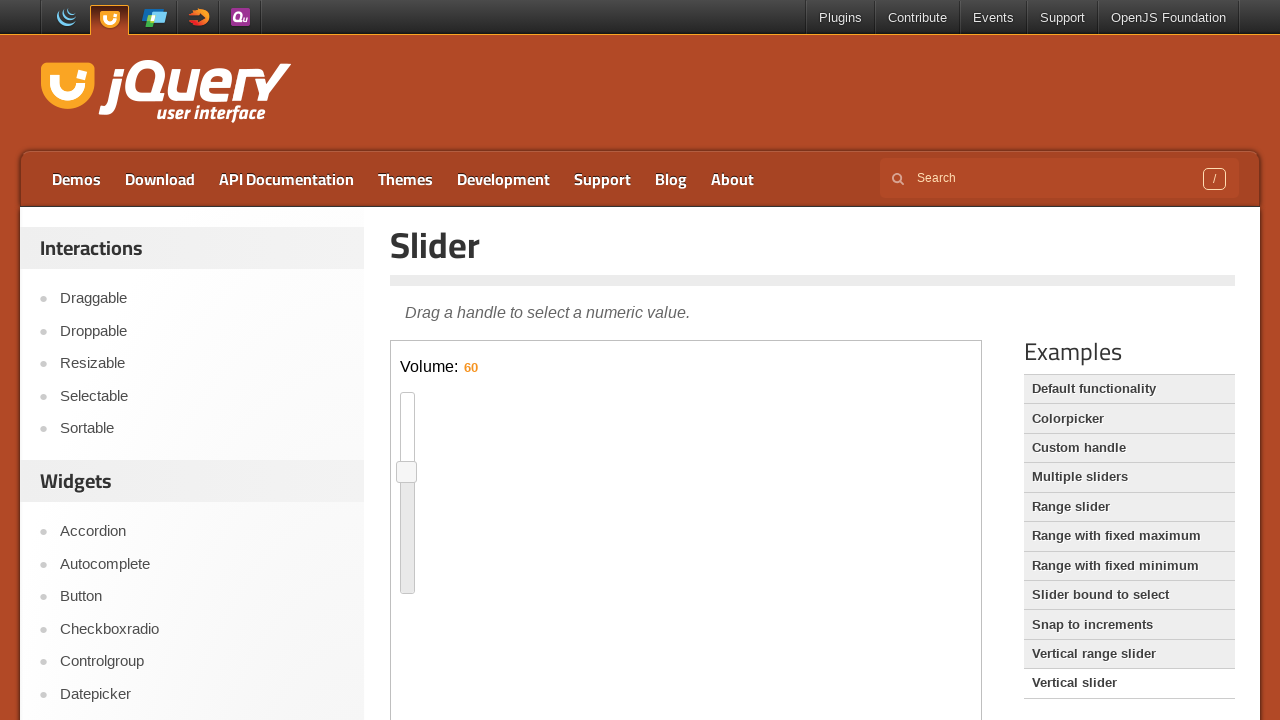

Located iframe containing vertical slider
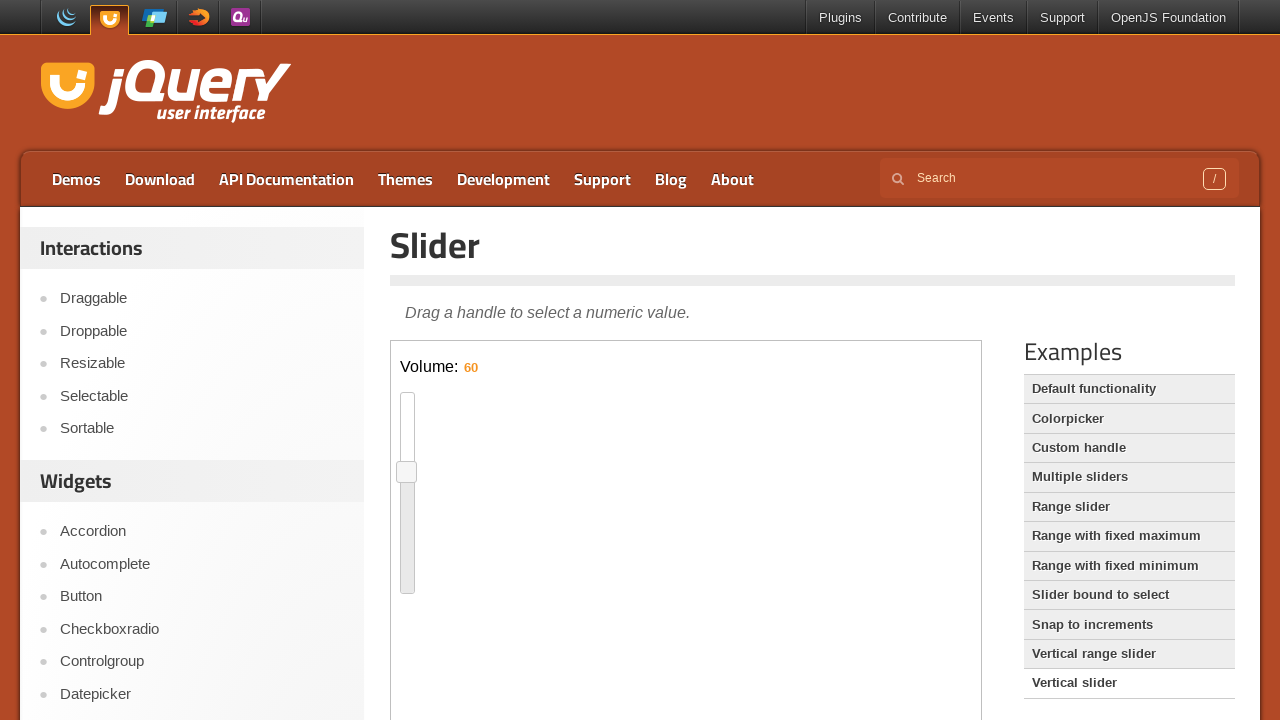

Located vertical slider handle element
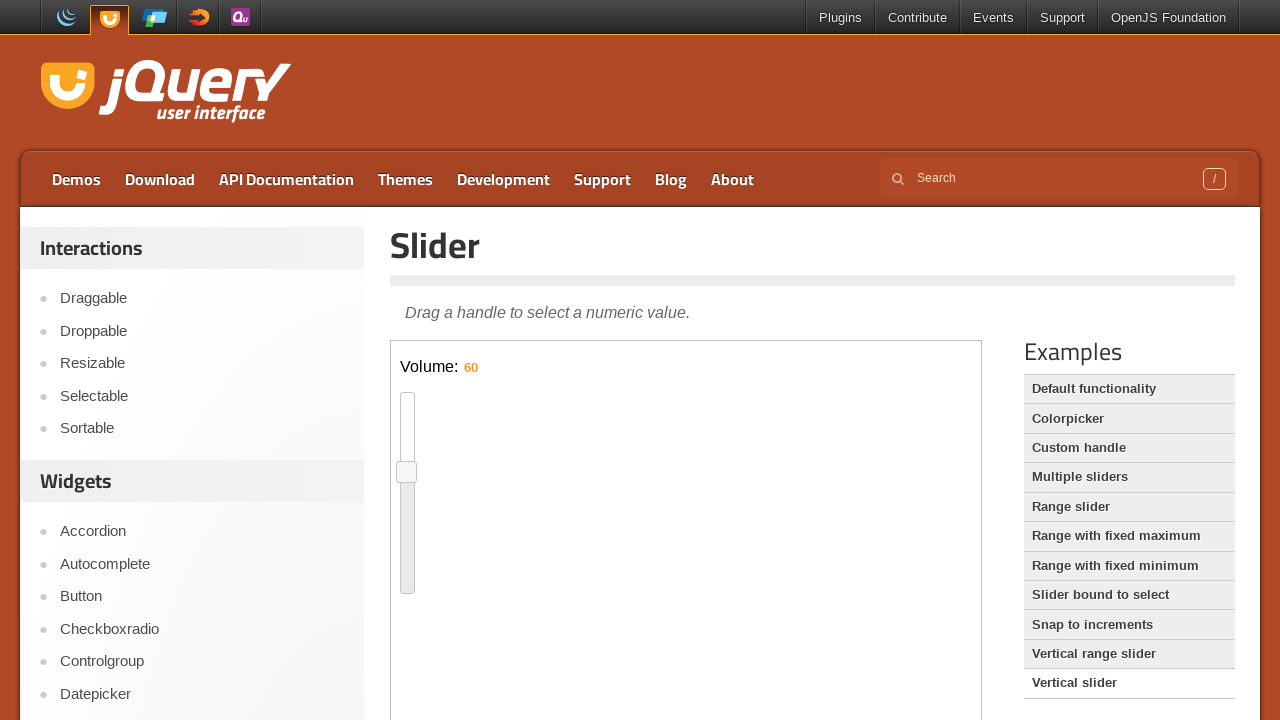

Retrieved bounding box of vertical slider handle
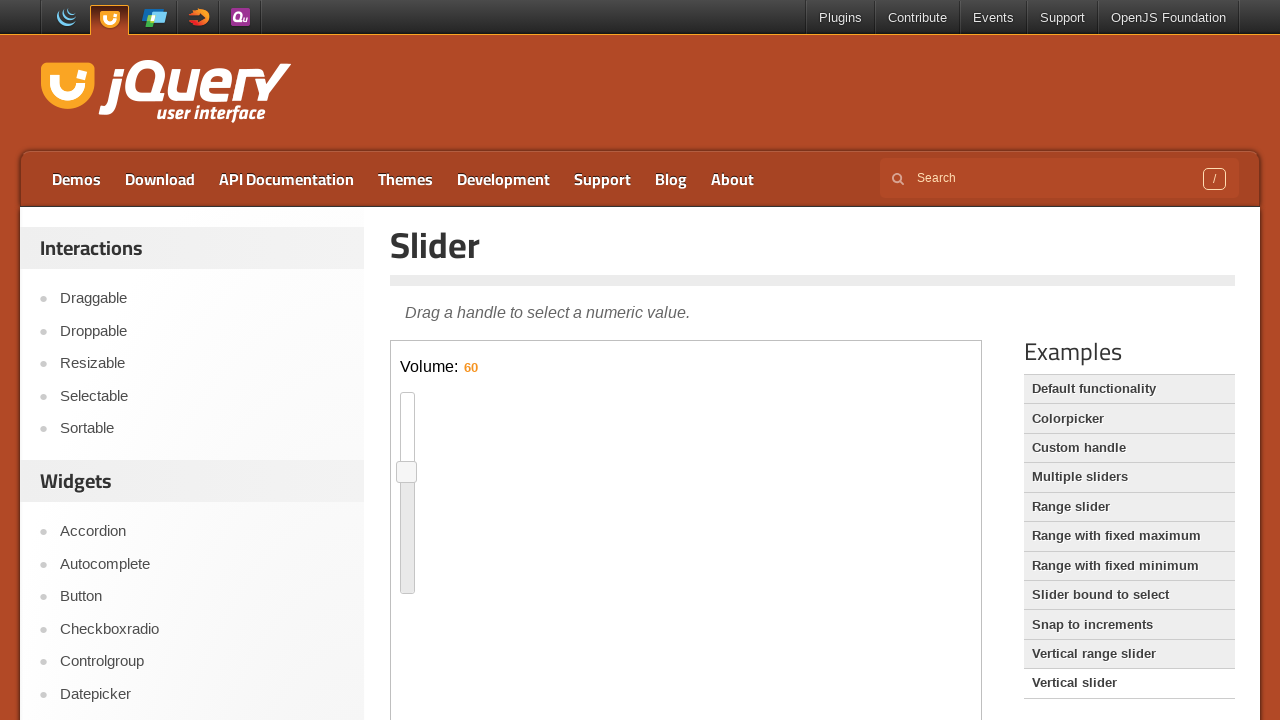

Moved mouse to vertical slider handle position at (396, 461)
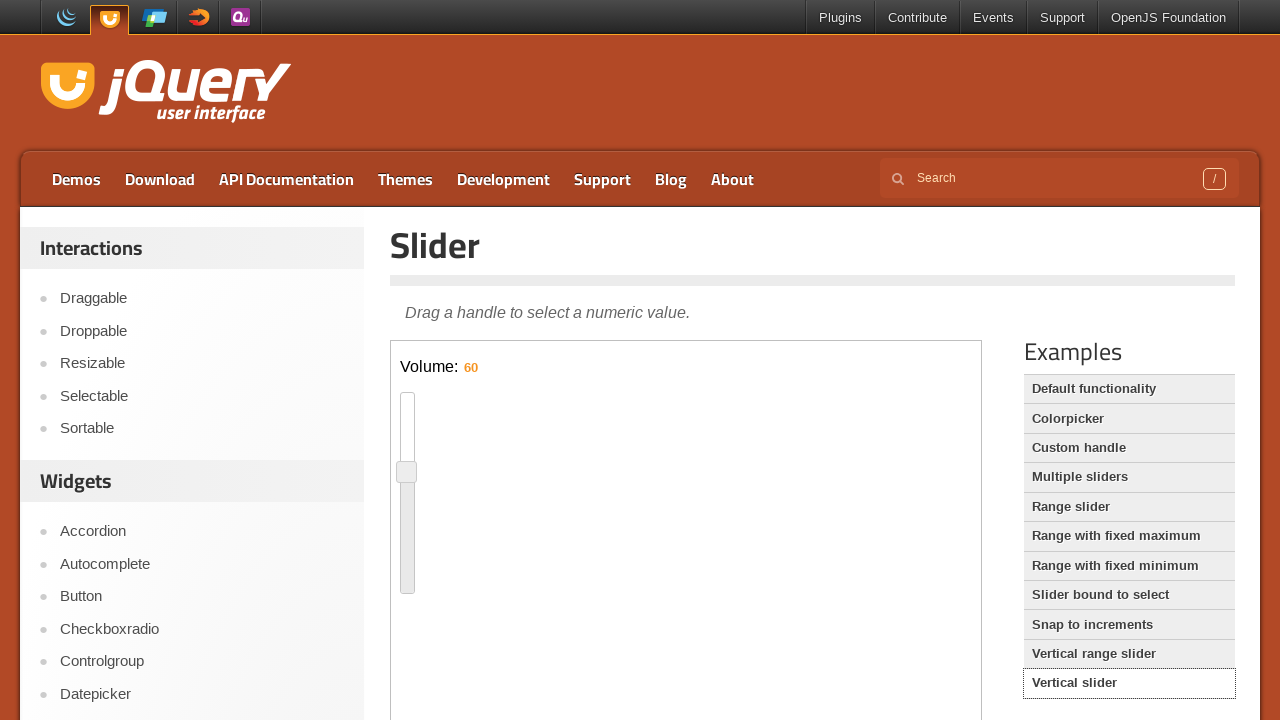

Pressed mouse button down on vertical slider at (396, 461)
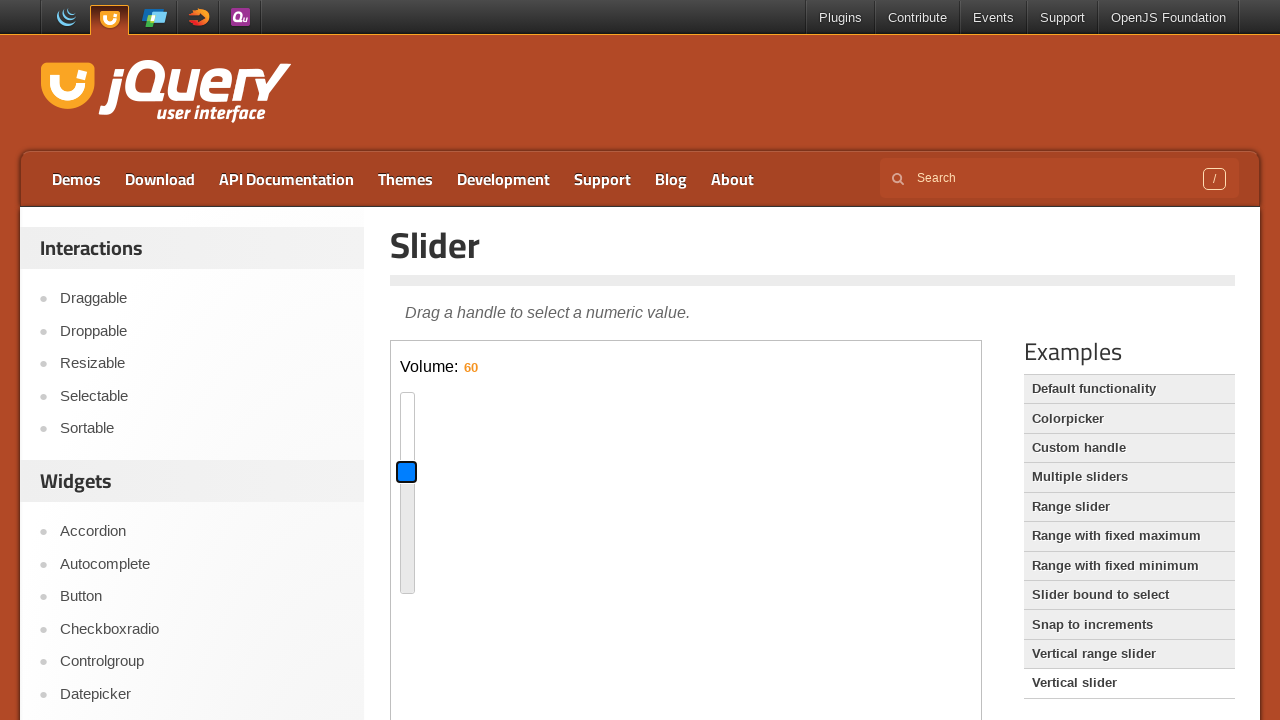

Dragged vertical slider 45 pixels upward (toward top) at (396, 416)
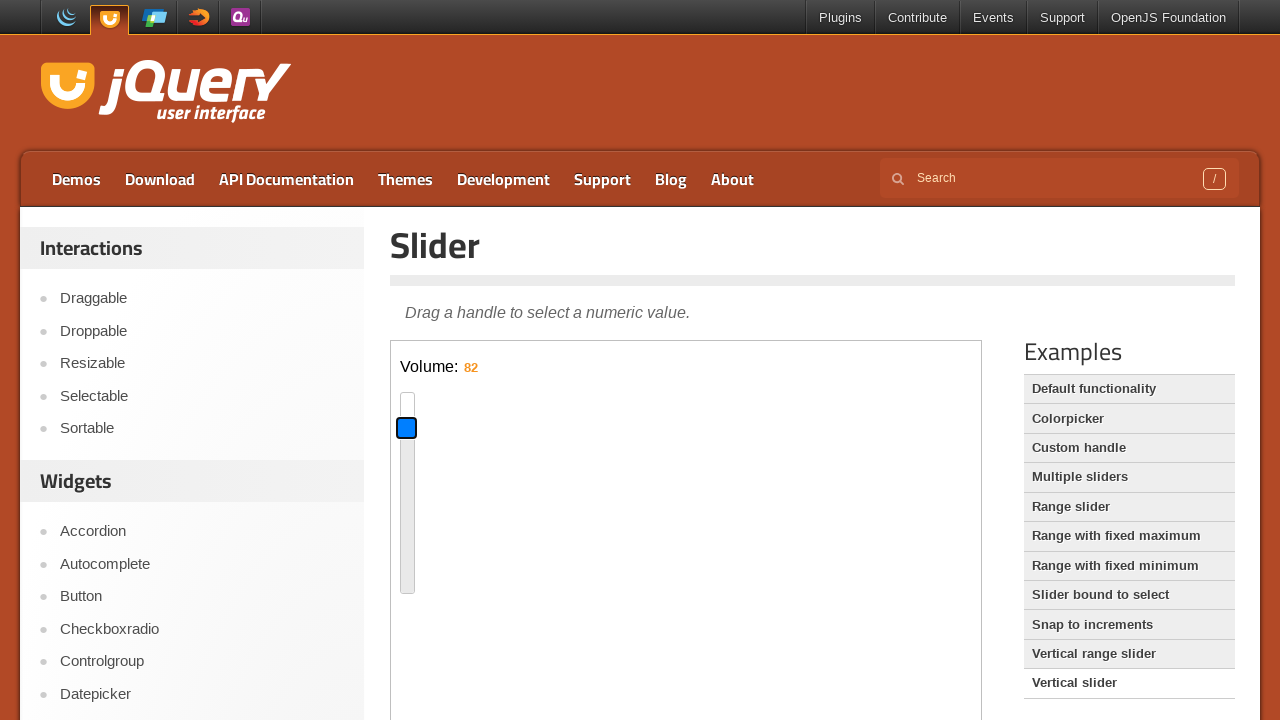

Released mouse button, completing upward drag at (396, 416)
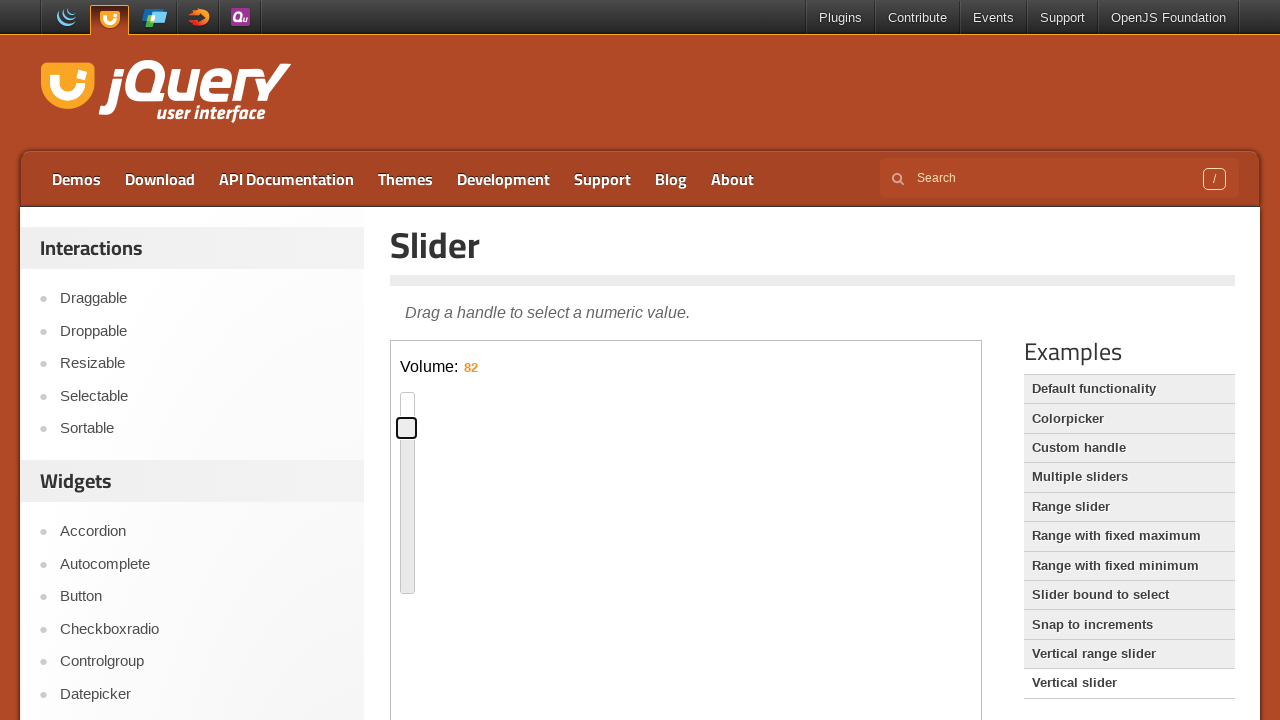

Waited 2 seconds after upward slider drag
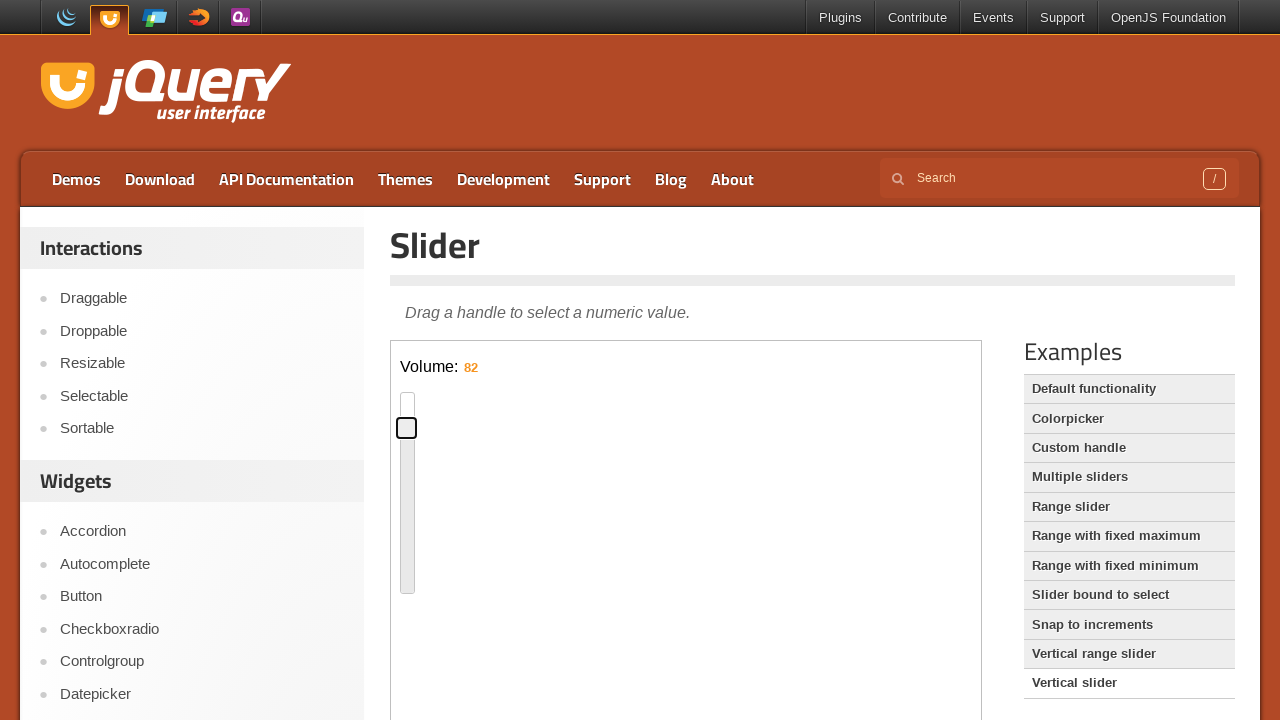

Retrieved updated bounding box of vertical slider handle
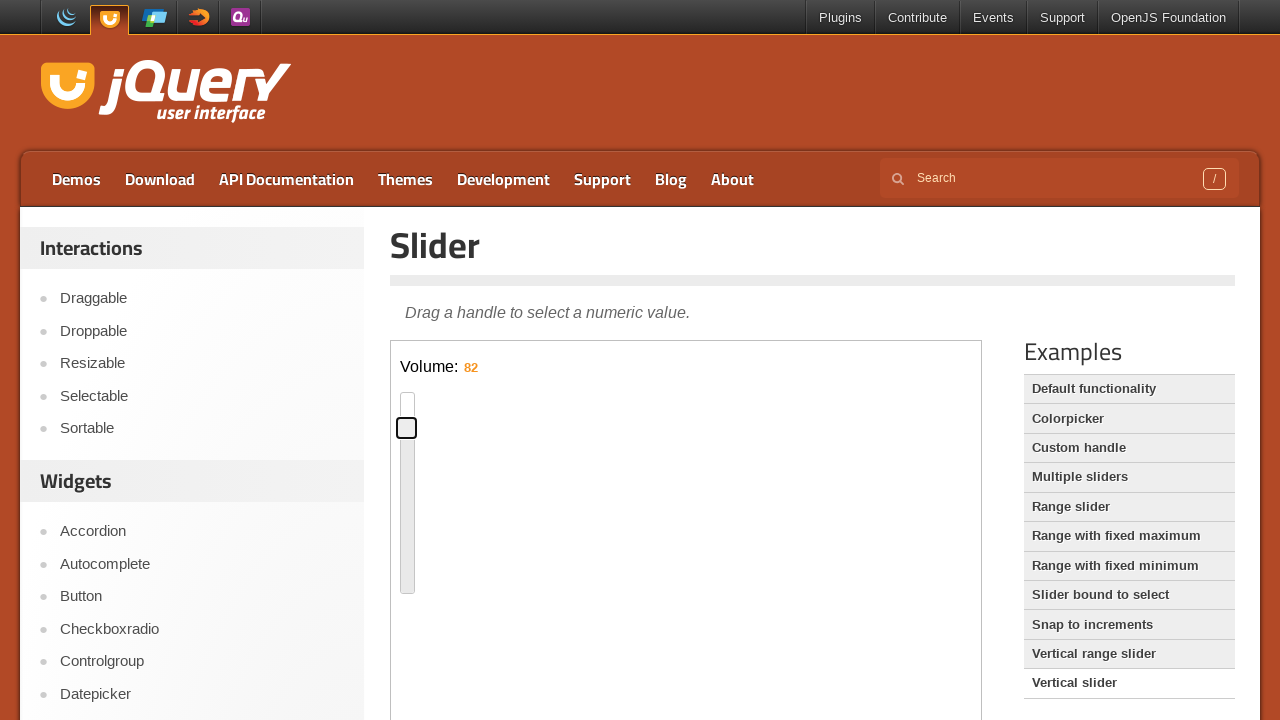

Moved mouse to updated vertical slider position at (396, 417)
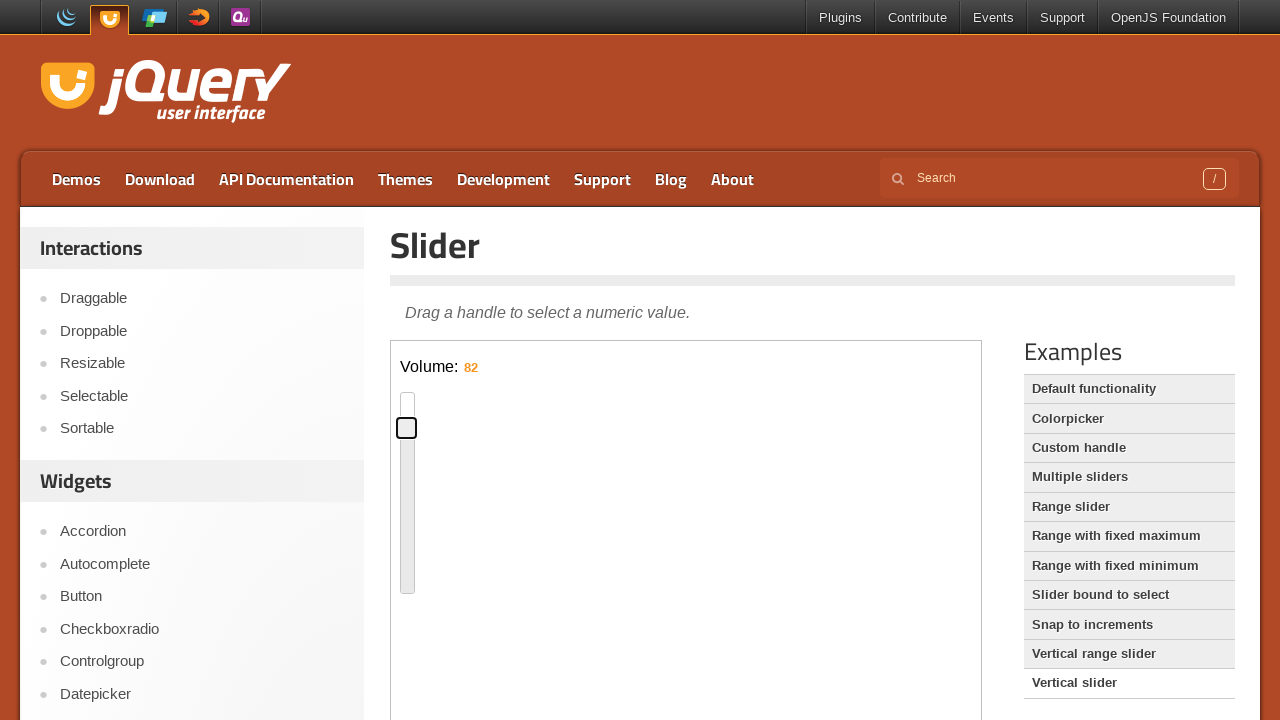

Pressed mouse button down for downward drag at (396, 417)
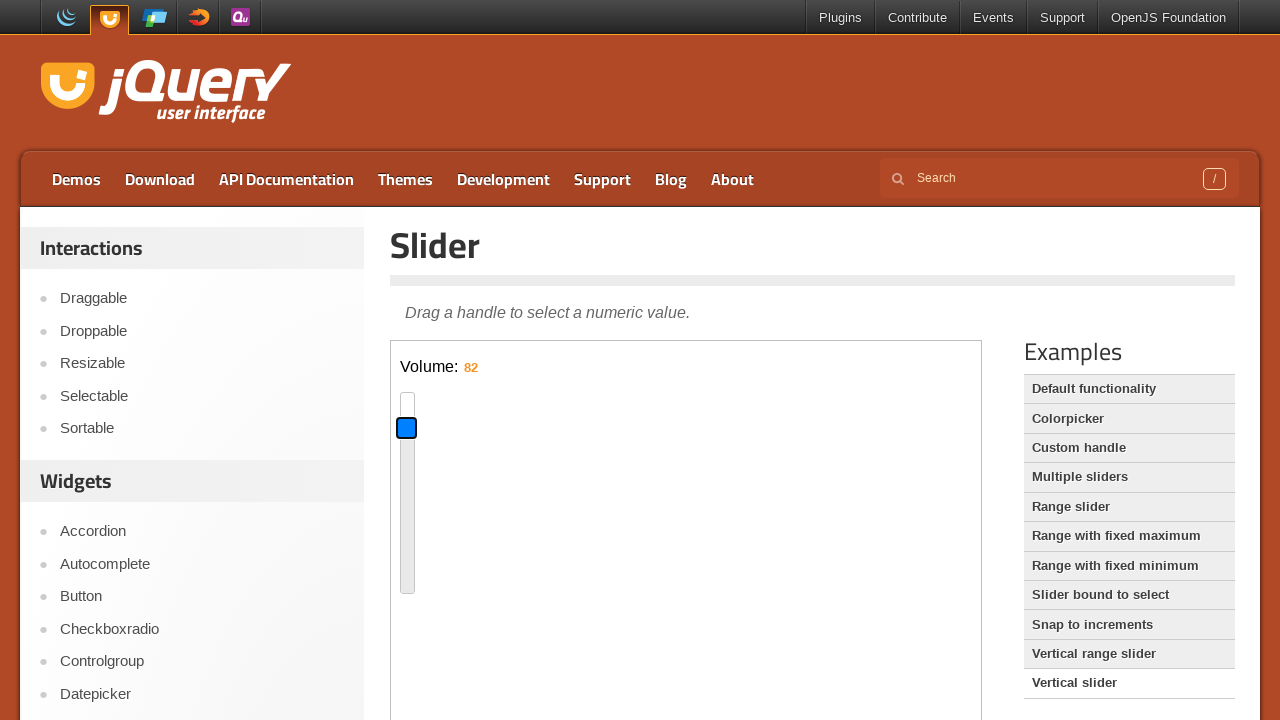

Dragged vertical slider 10 pixels downward at (396, 427)
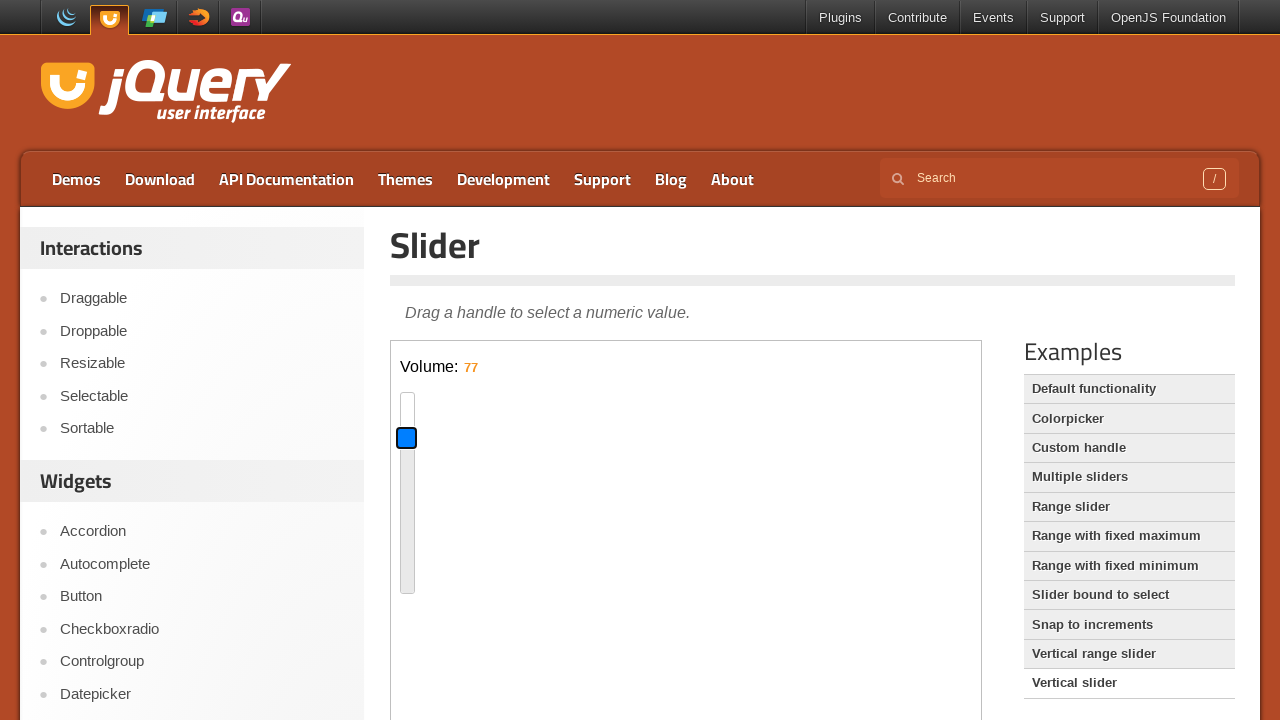

Released mouse button, completing downward drag at (396, 427)
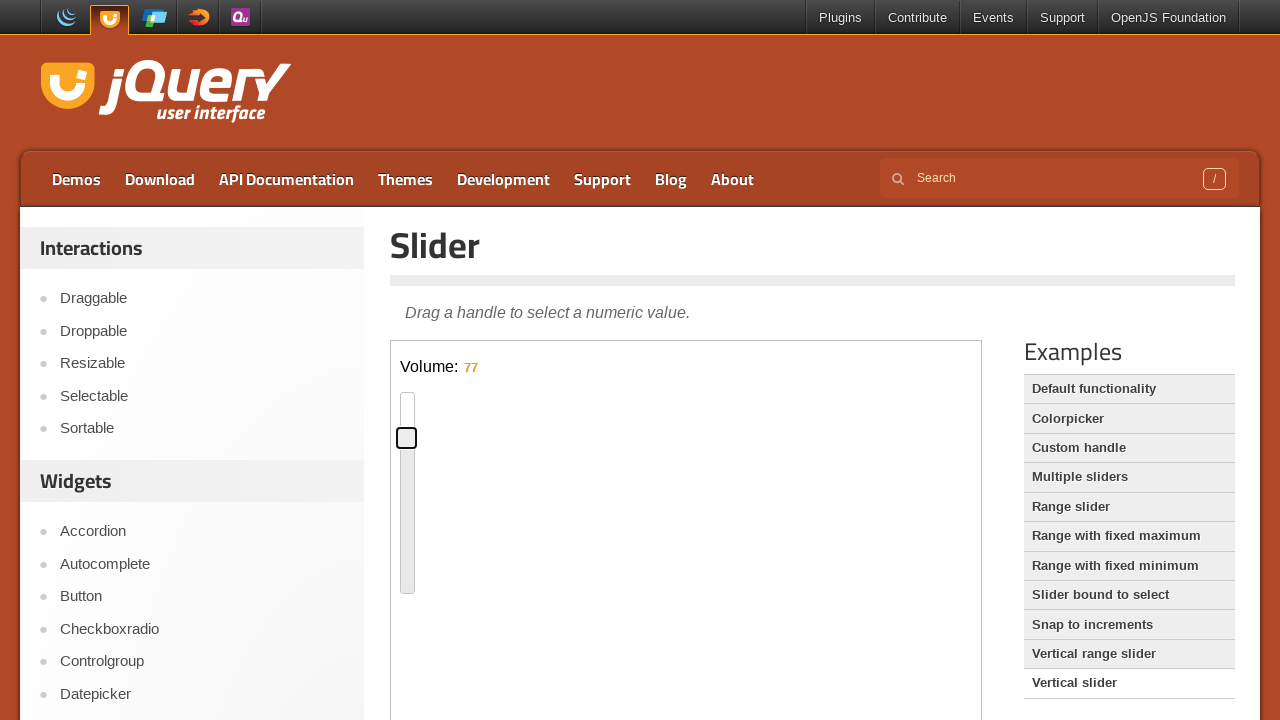

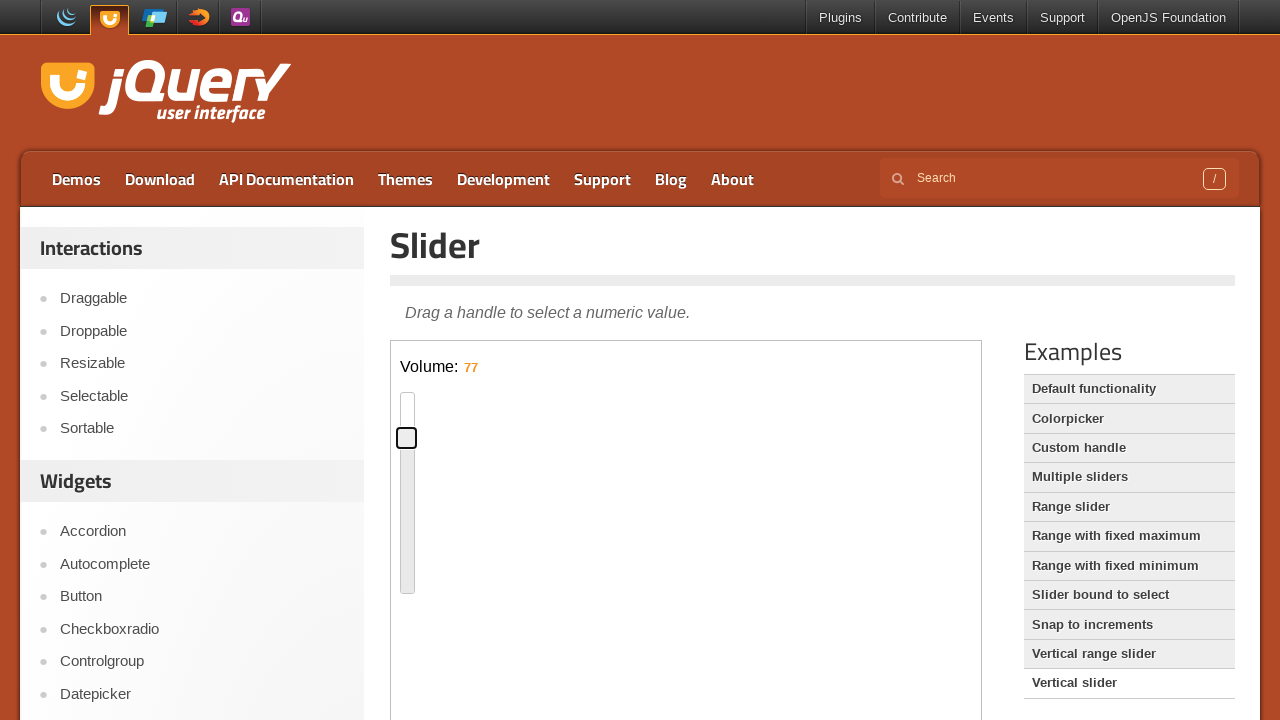